Tests failed login scenario by entering valid username with invalid password and verifying error message is displayed

Starting URL: https://www.saucedemo.com/

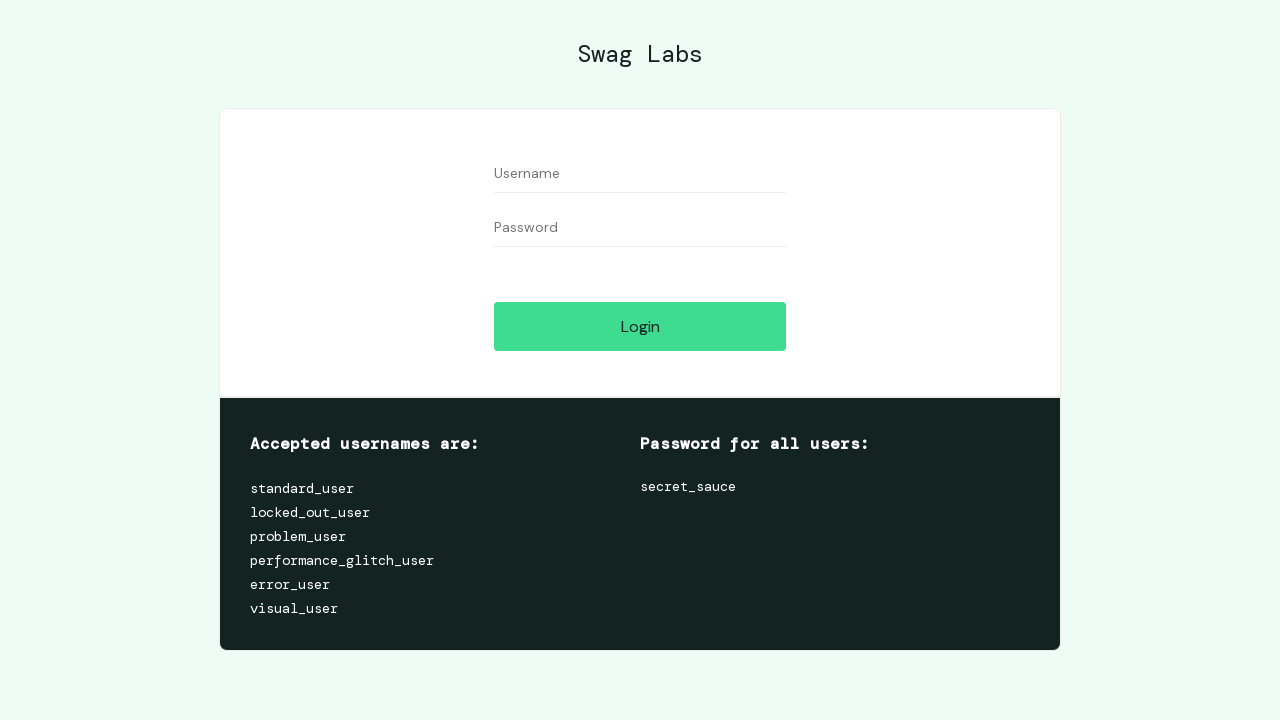

Filled username field with 'standard_user' on input#user-name
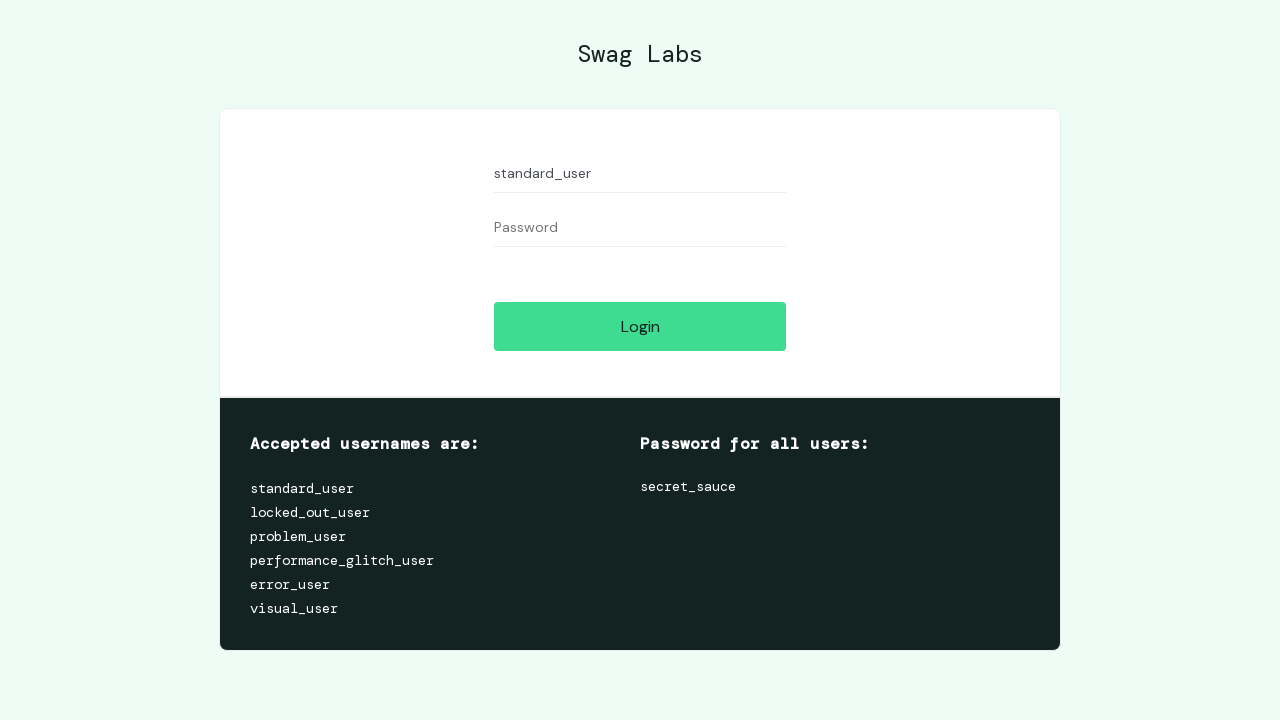

Filled password field with invalid password on input#password
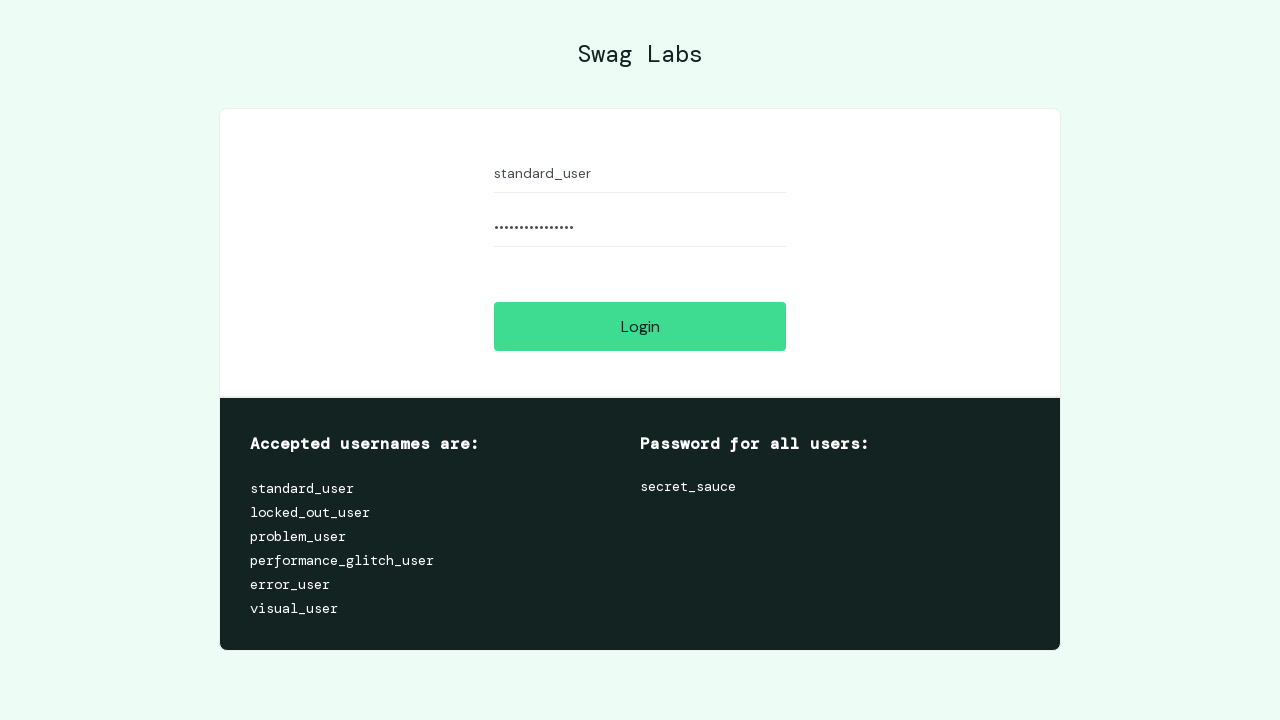

Clicked login button at (640, 326) on input#login-button
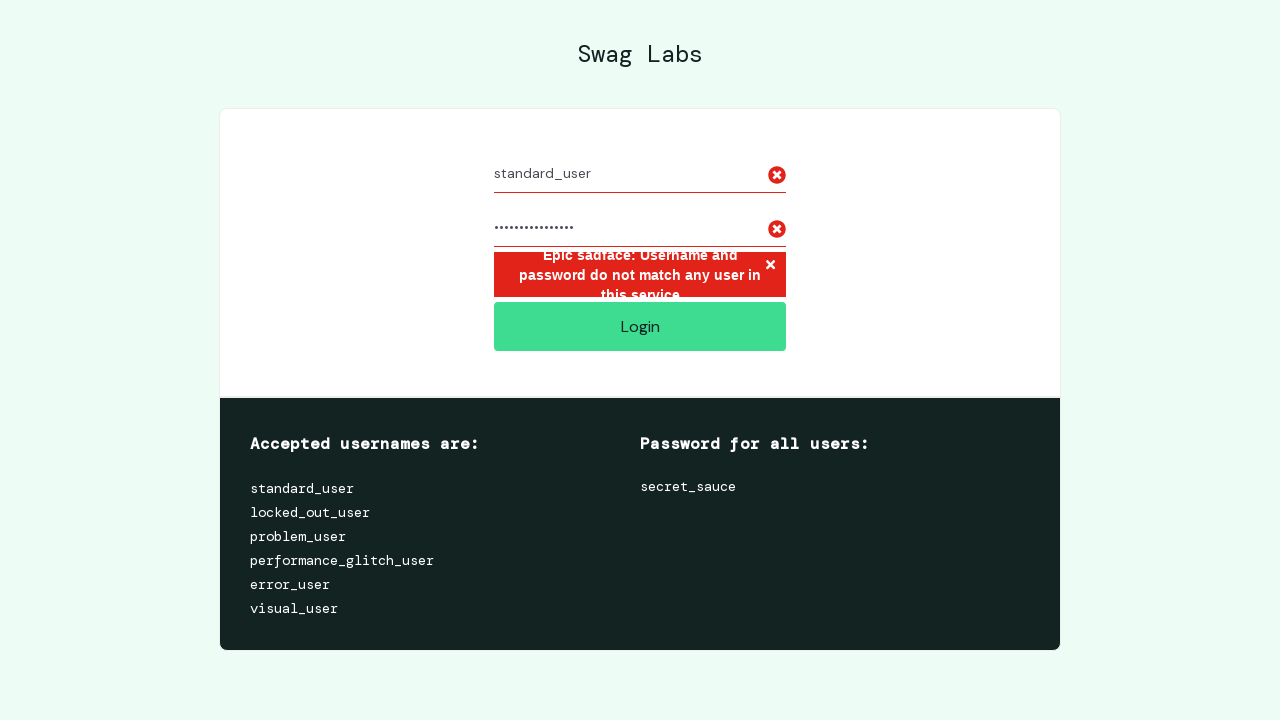

Error message element appeared
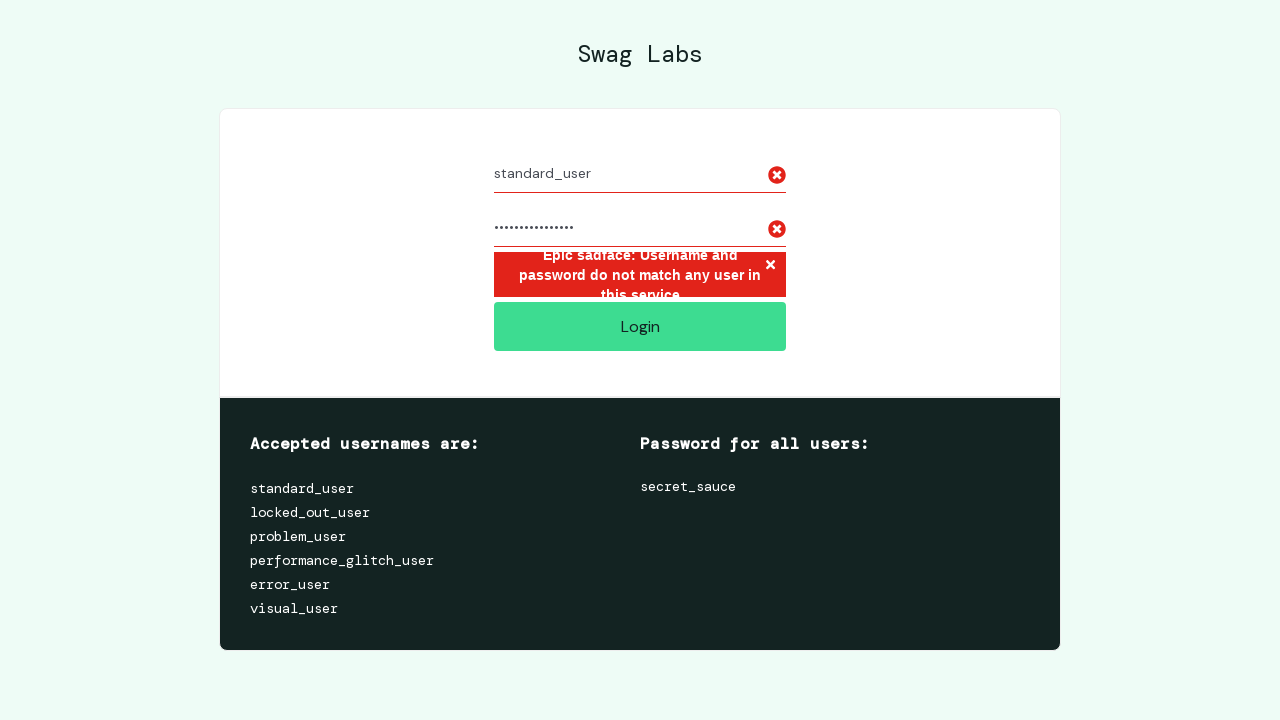

Retrieved error message text
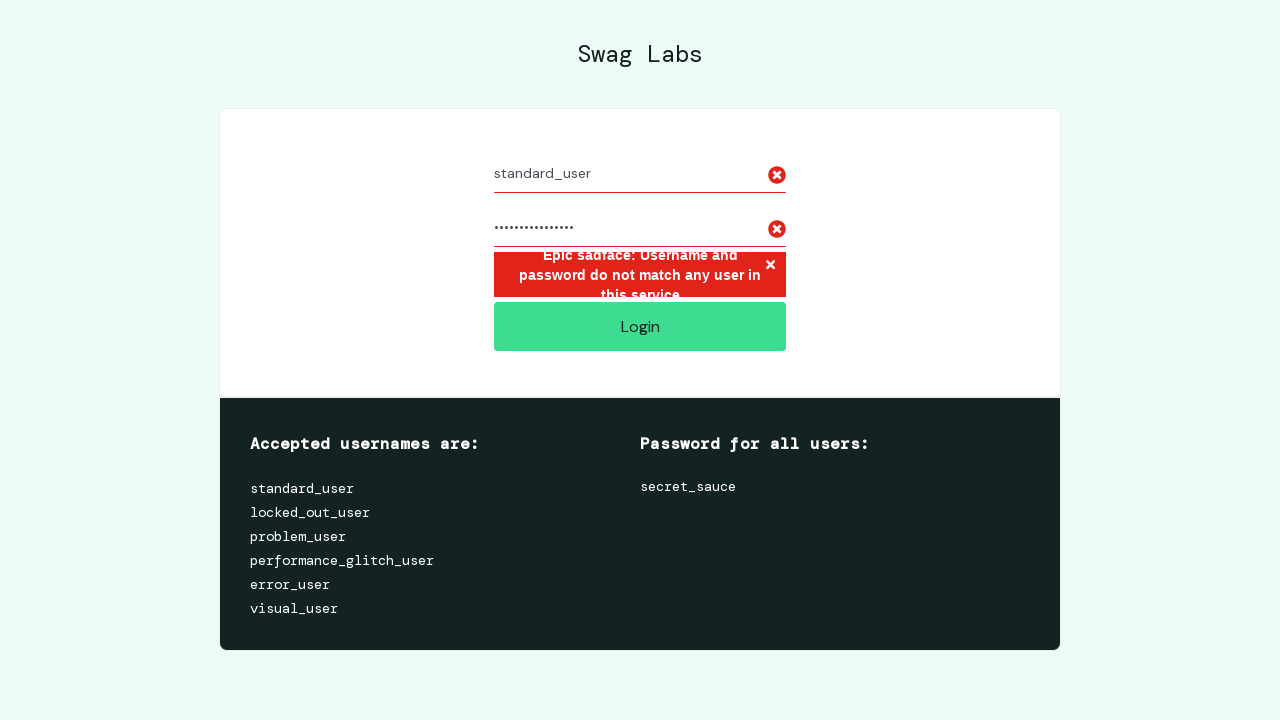

Verified error message matches expected text: 'Epic sadface: Username and password do not match any user in this service'
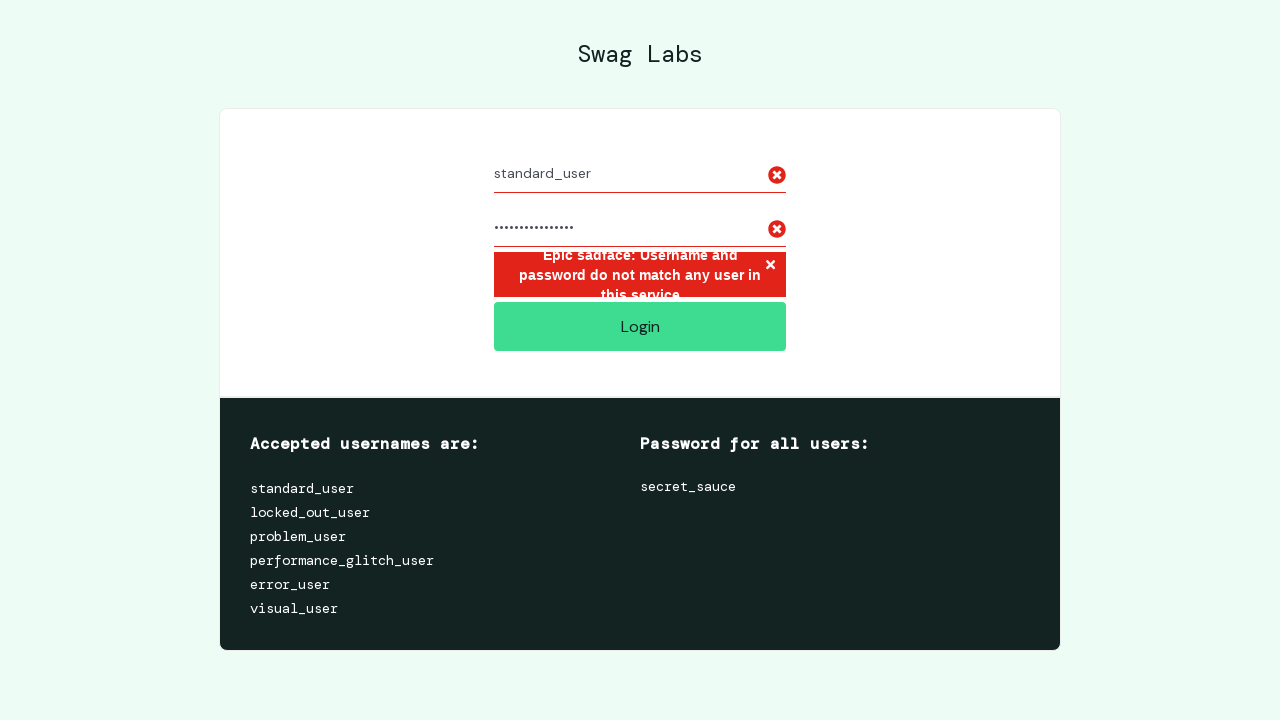

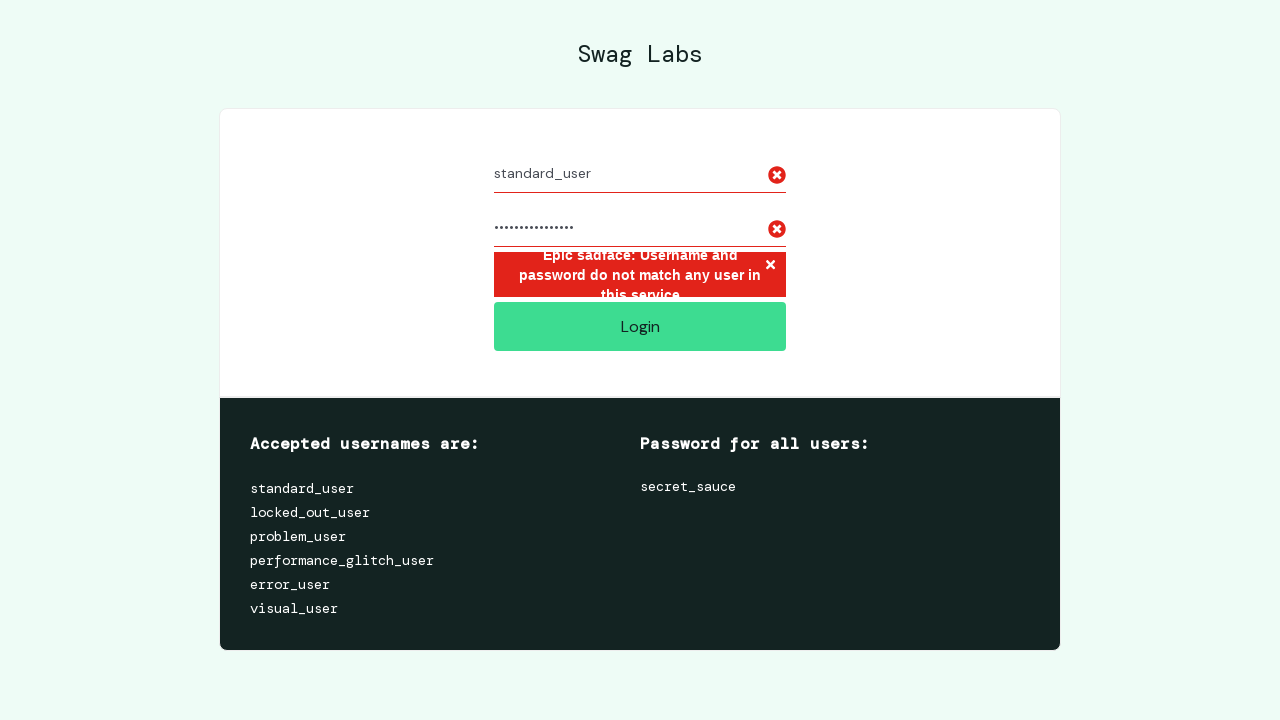